Tests the visibility of the login button when a user is selected from the dropdown menu

Starting URL: https://www.globalsqa.com/angularJs-protractor/BankingProject/#/customer

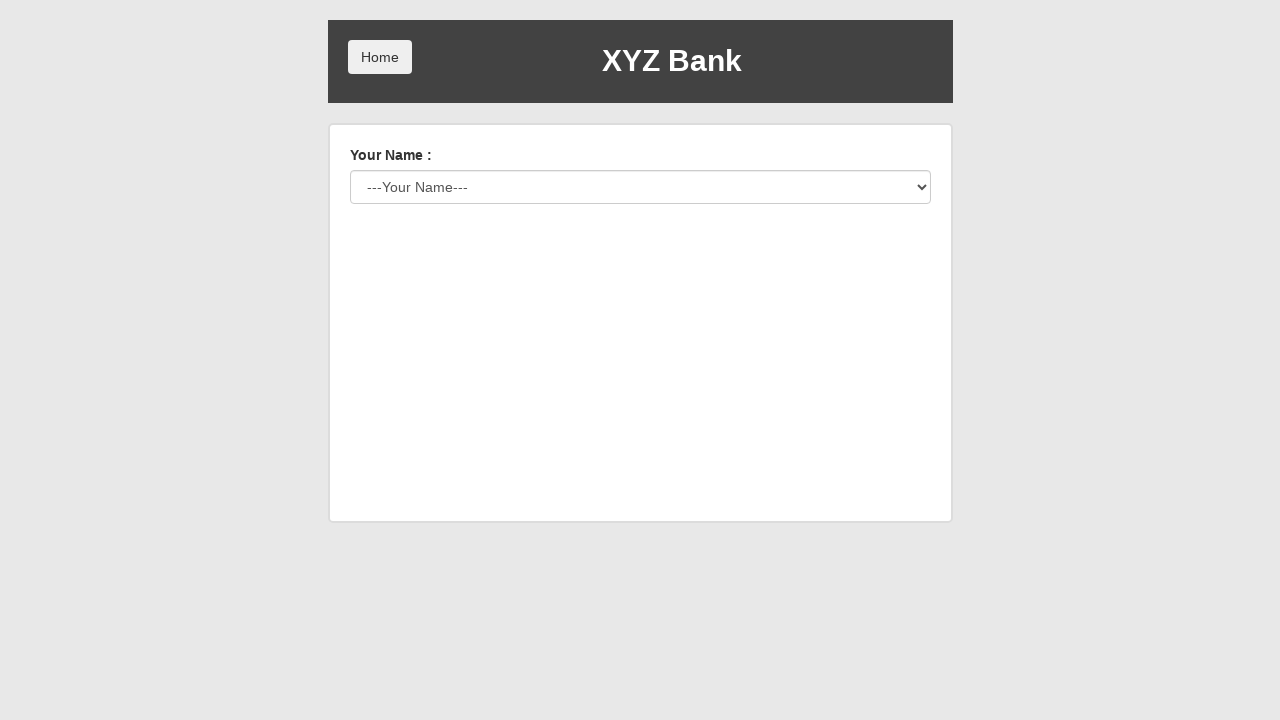

Selected 'Albus Dumbledore' from user dropdown menu on #userSelect
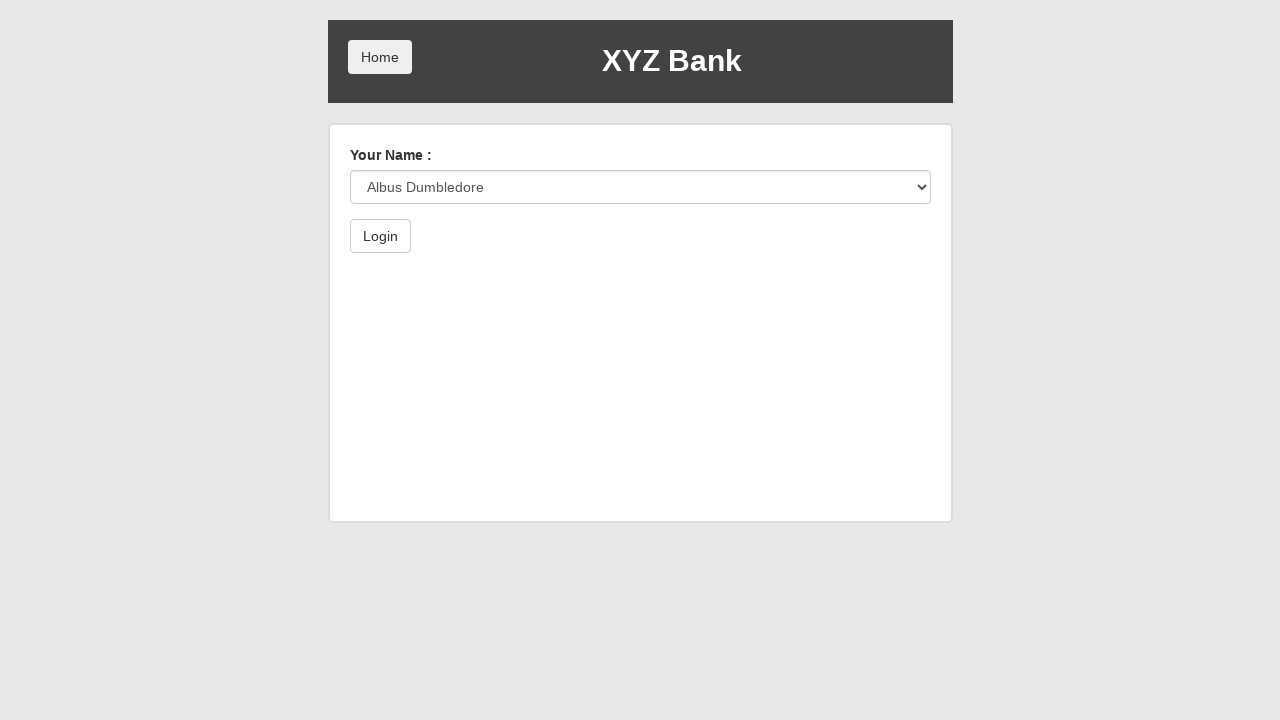

Retrieved selected user text from dropdown
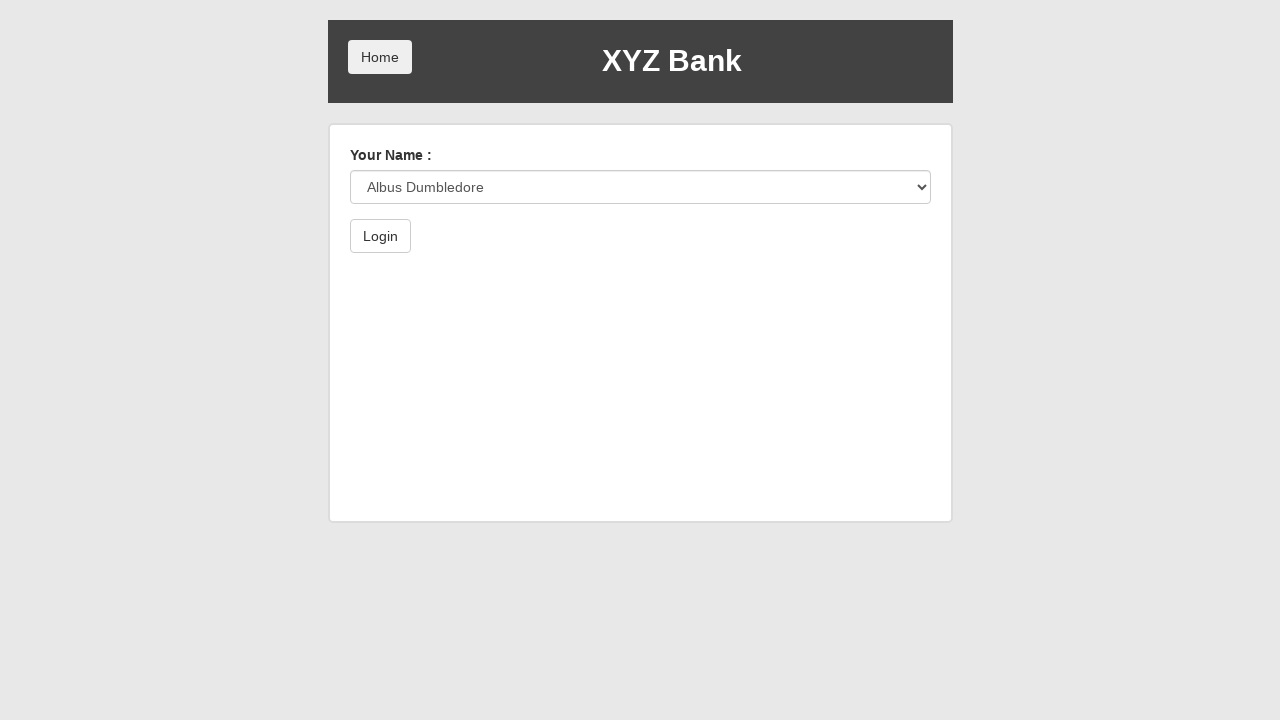

Verified that 'Albus Dumbledore' is selected in dropdown
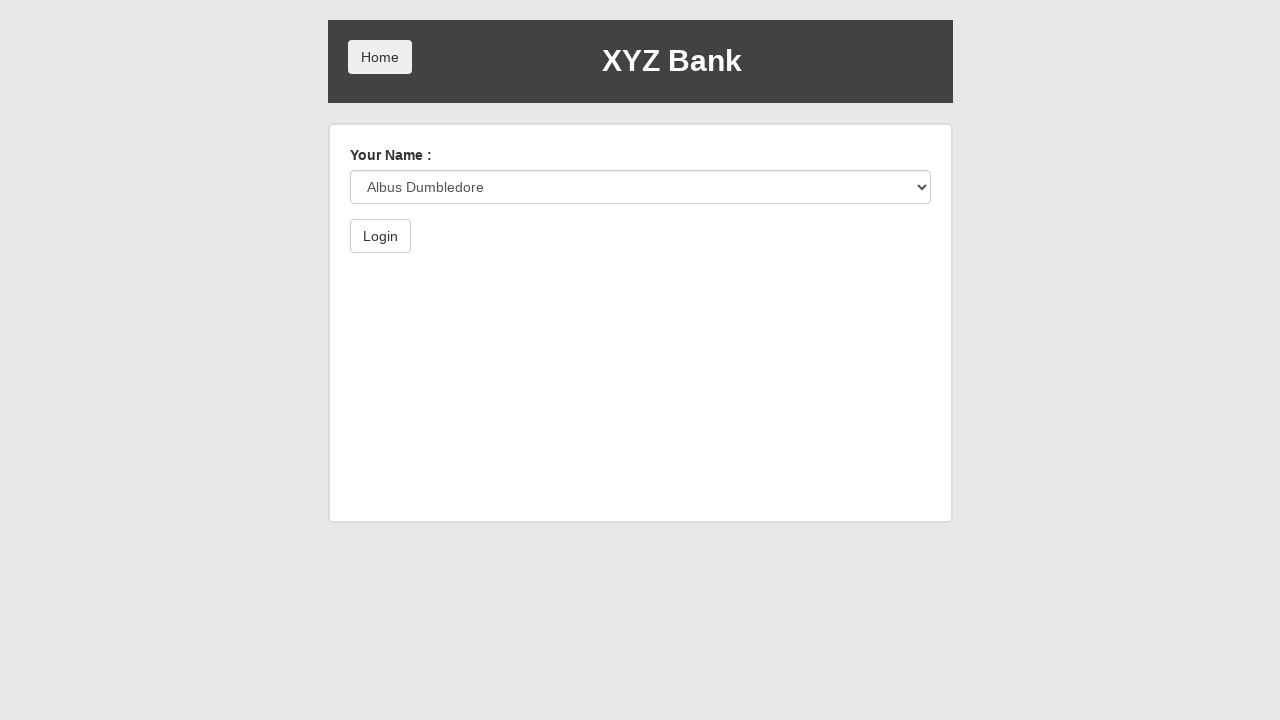

Located login button element
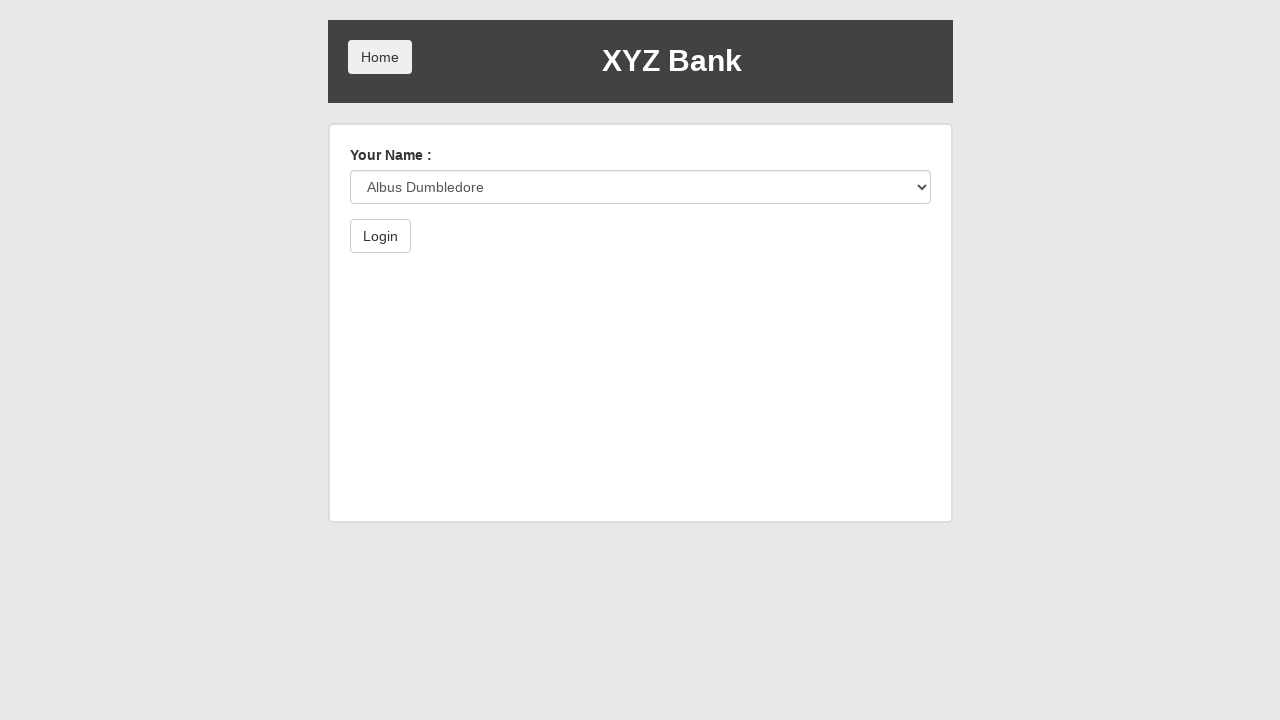

Checked if login button is visible
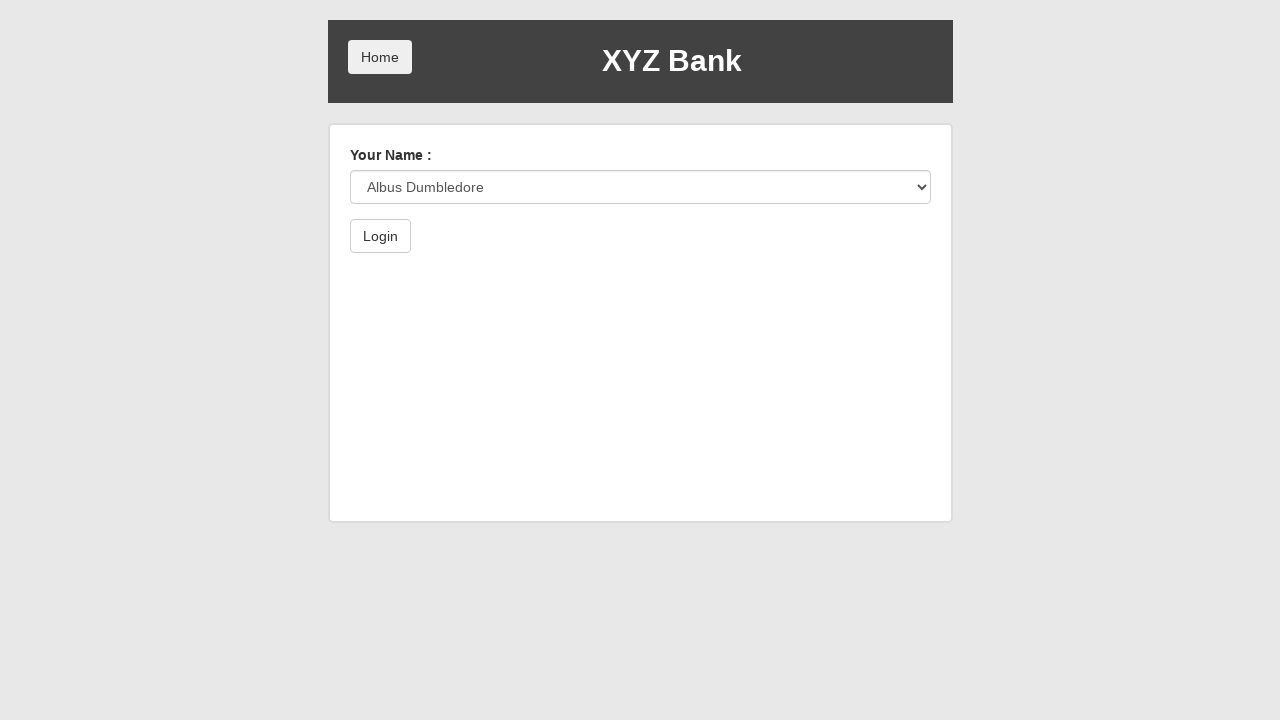

Login button is visible
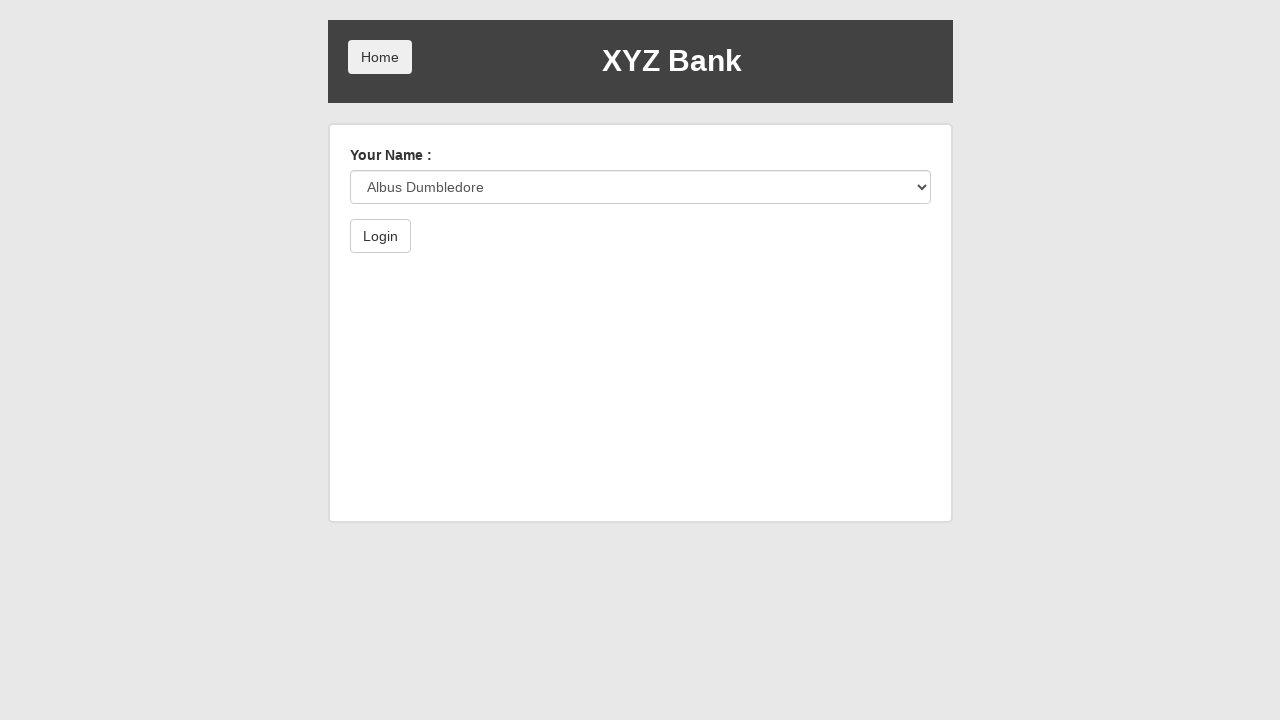

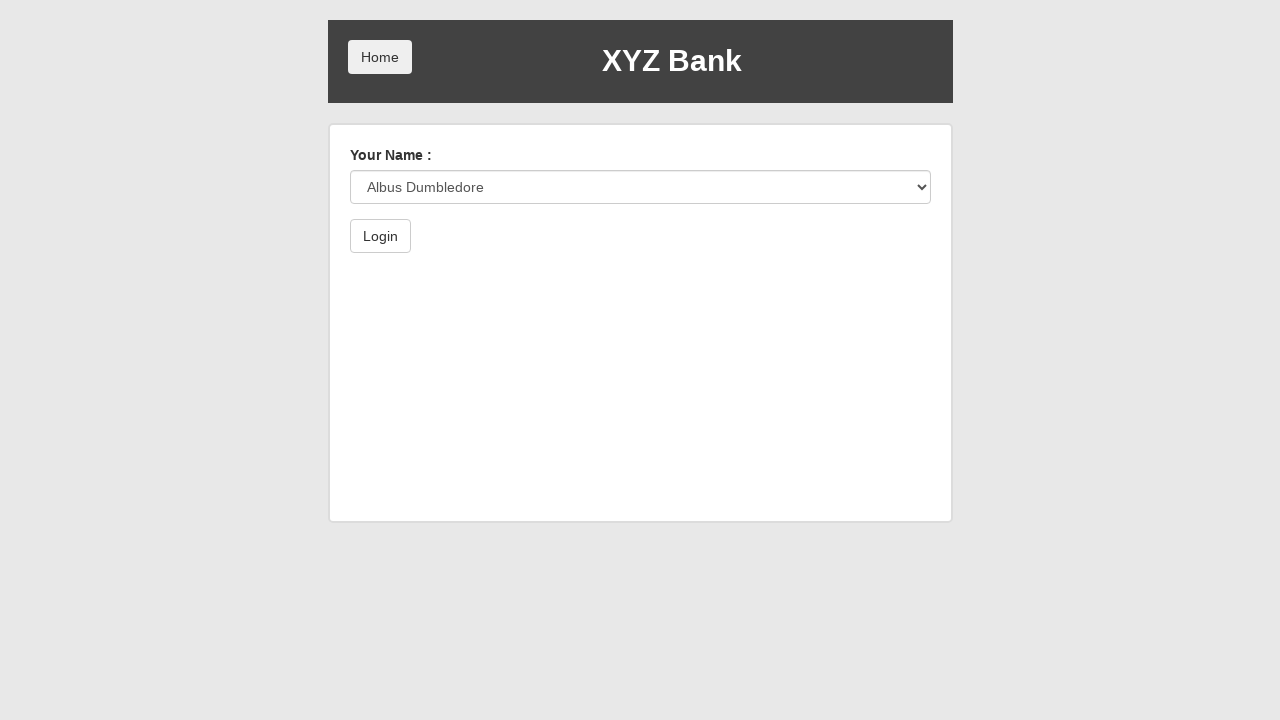